Navigates to Swarthmore College's course catalog departments page and clicks on the first department link in the listing.

Starting URL: https://catalog.swarthmore.edu/content.php?catoid=7&navoid=194

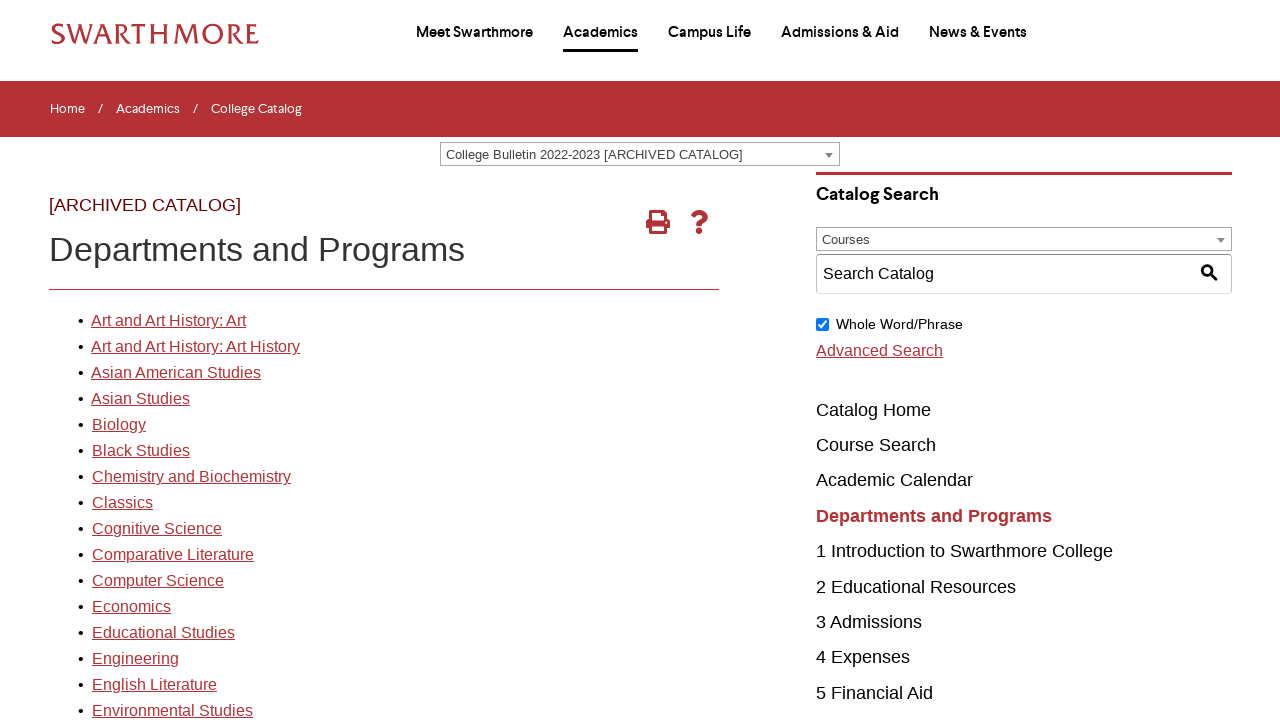

Navigated to Swarthmore College course catalog departments page
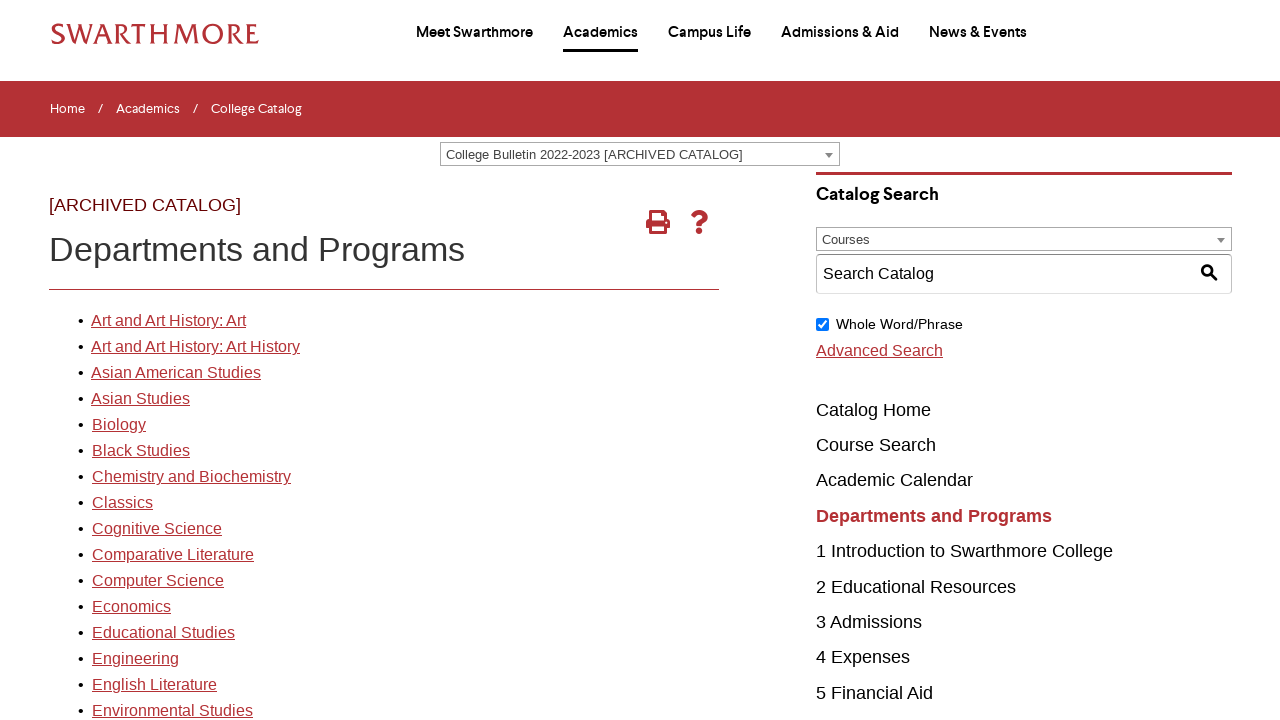

Department list selector loaded
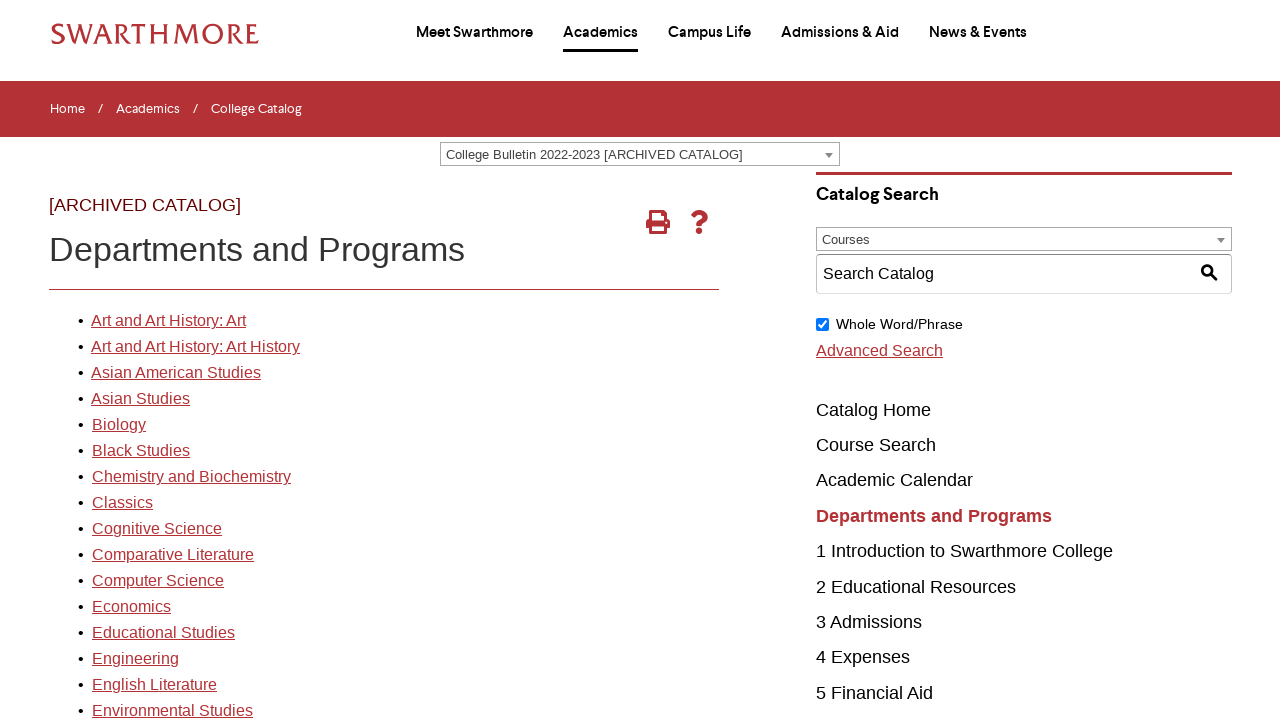

Clicked on the first department link in the listing at (168, 321) on xpath=//*[@id="gateway-page"]/body/table/tbody/tr[3]/td[1]/table/tbody/tr[2]/td[
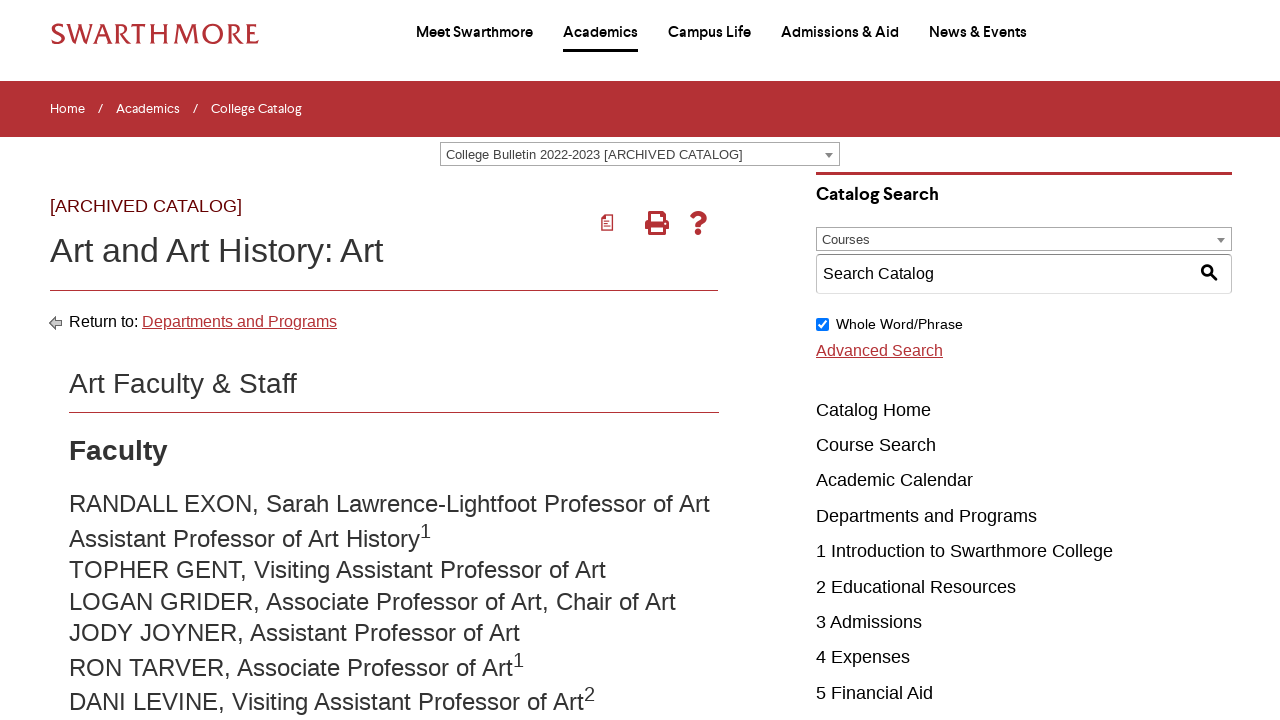

Department page loaded and network idle
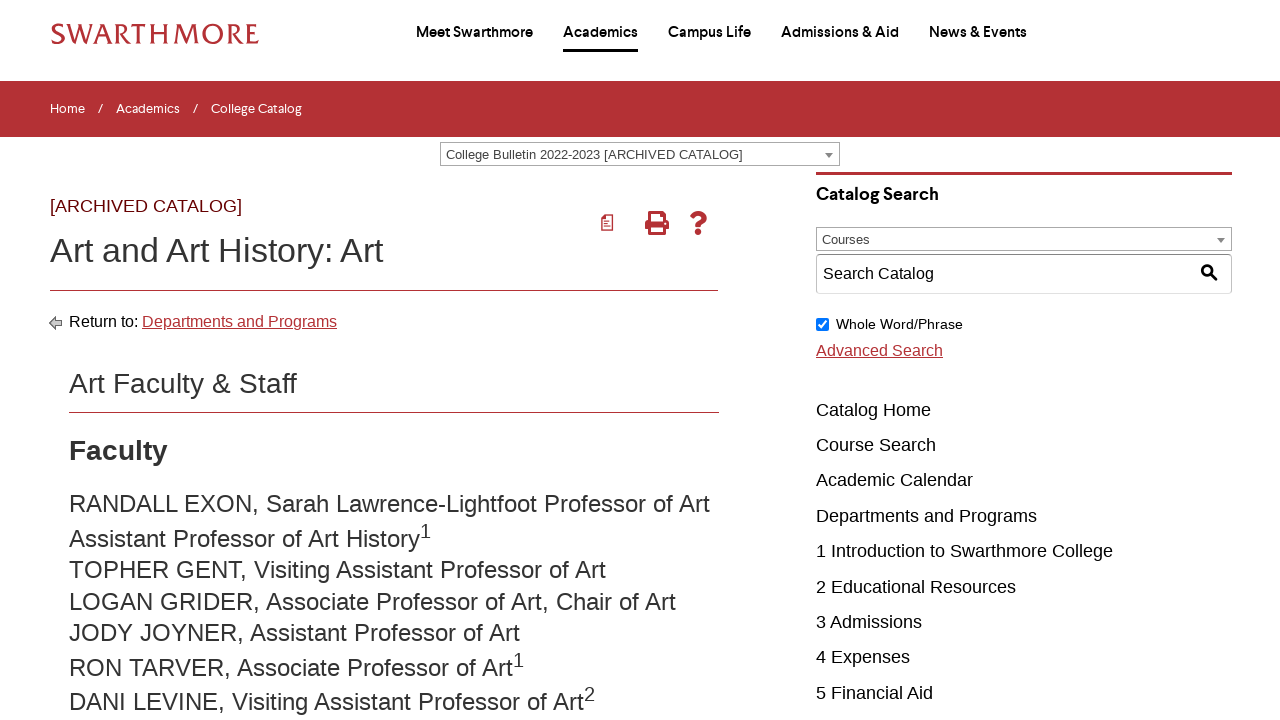

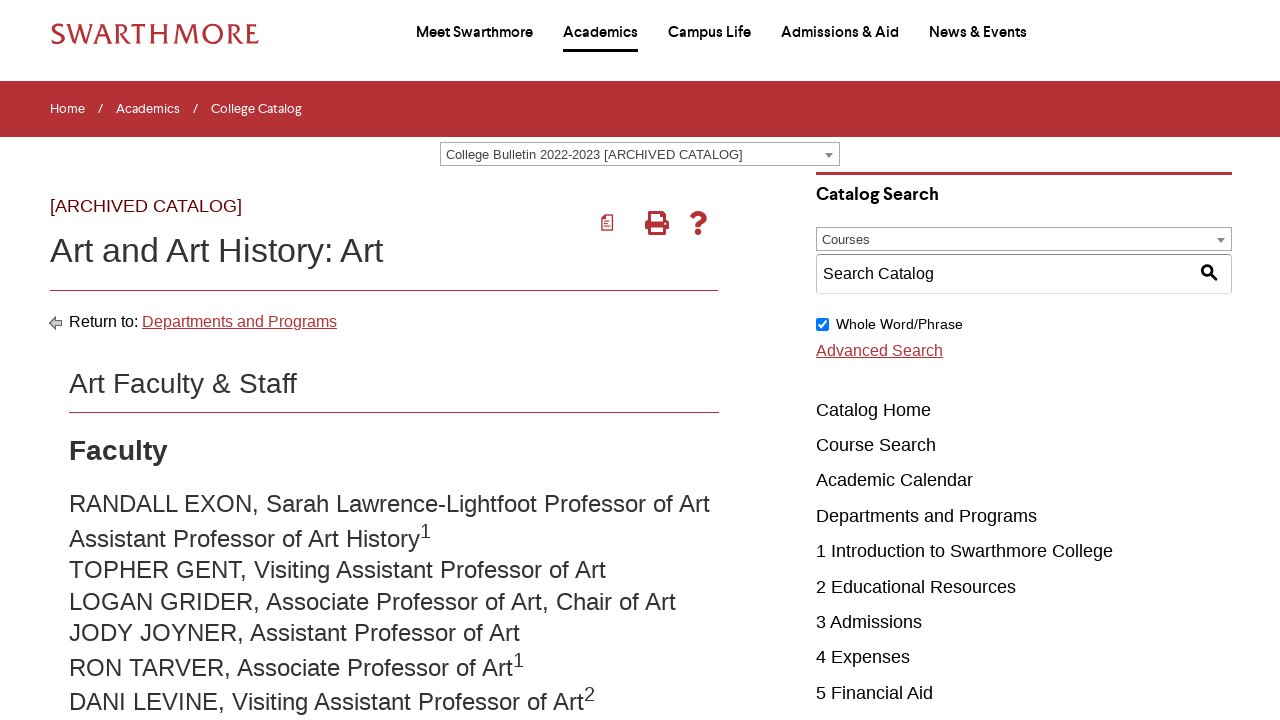